Navigates to GitHub homepage and verifies the page loads successfully by checking the page title

Starting URL: https://github.com

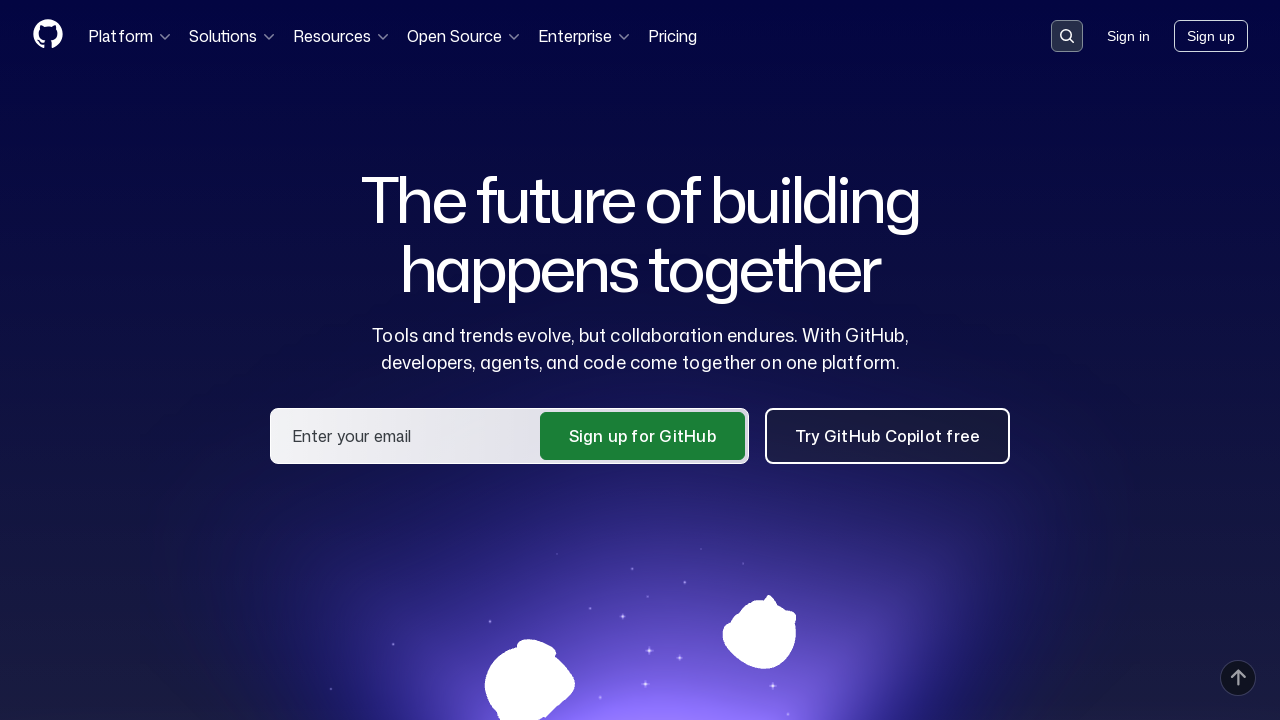

Navigated to GitHub homepage
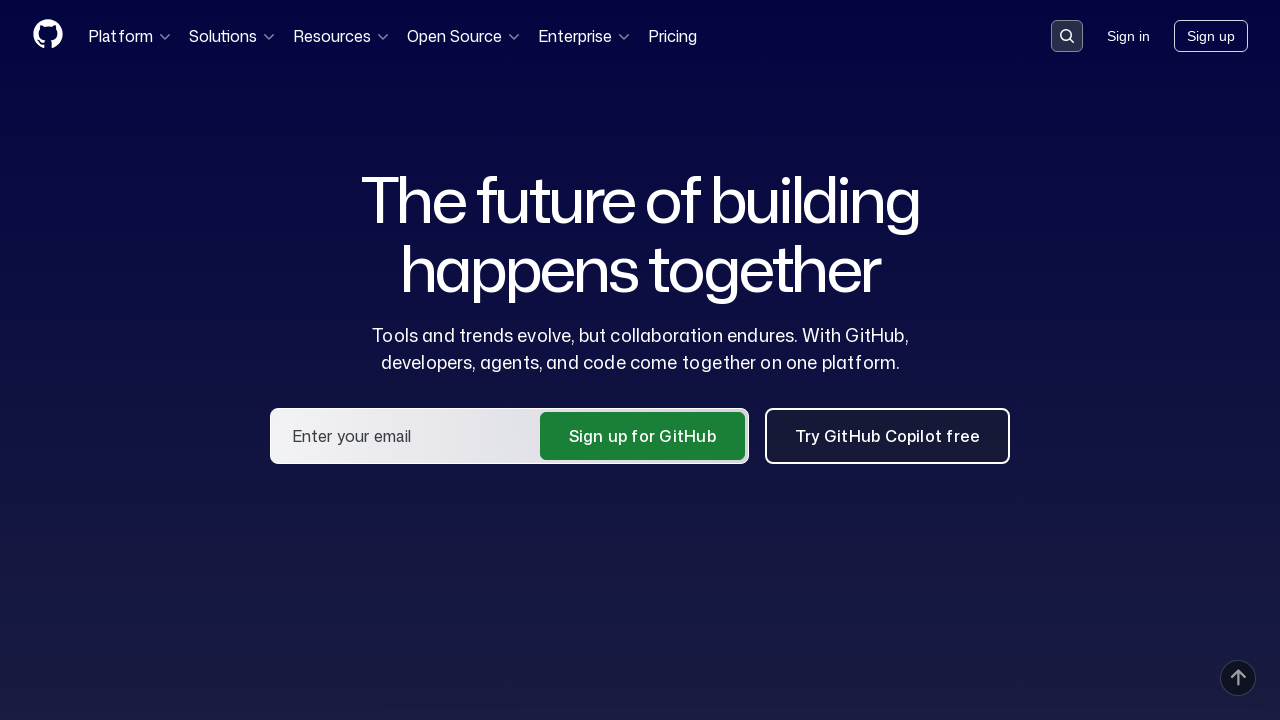

Page loaded successfully (domcontentloaded)
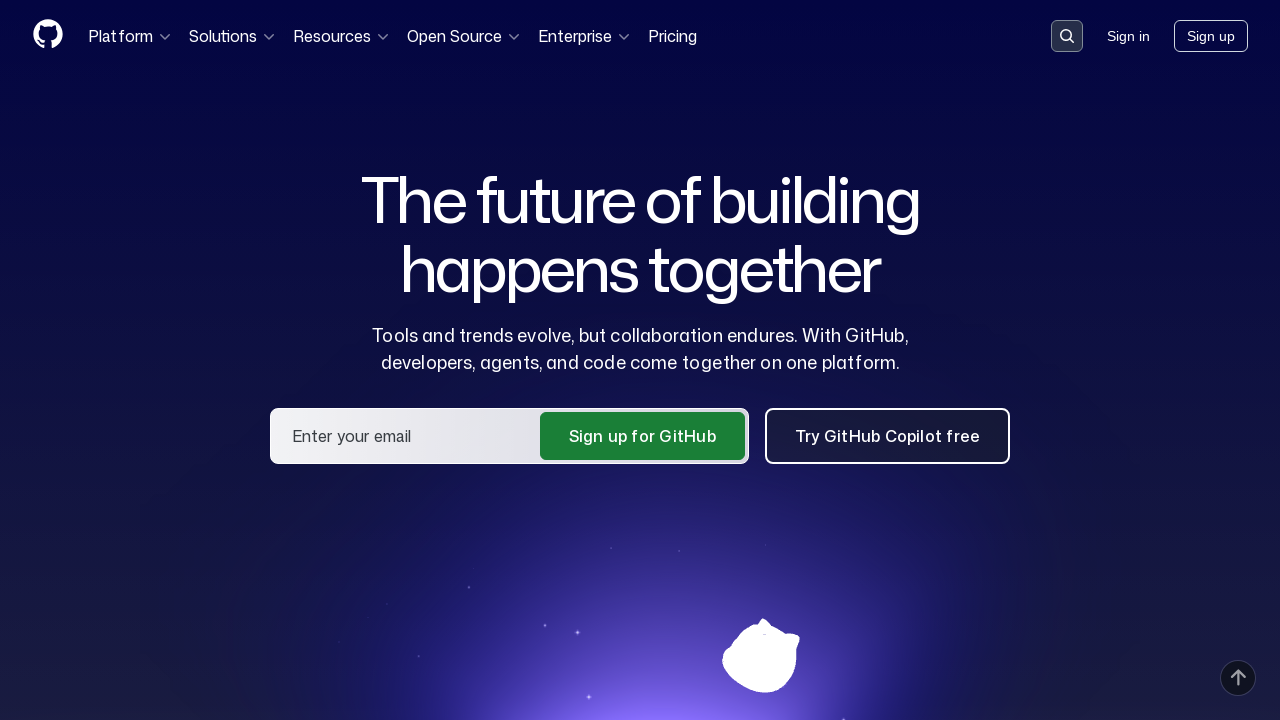

Retrieved page title: 'GitHub · Change is constant. GitHub keeps you ahead. · GitHub'
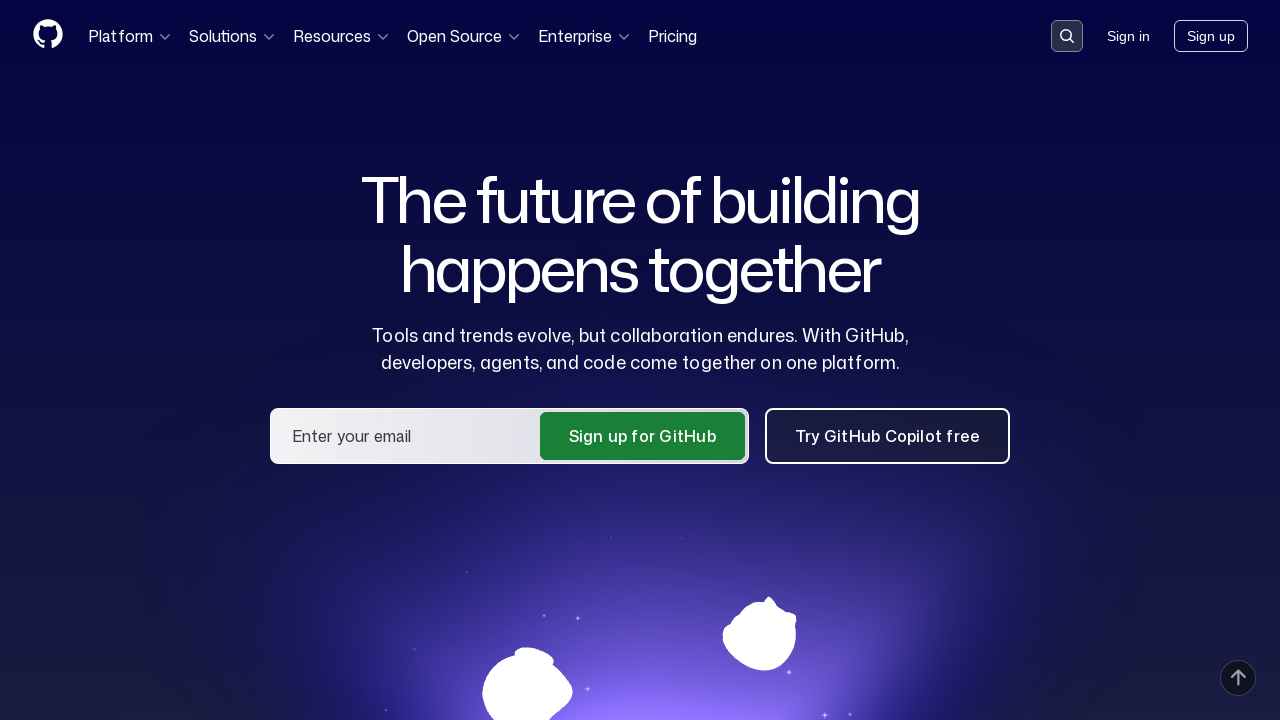

Verified page title contains 'GitHub' - test passed
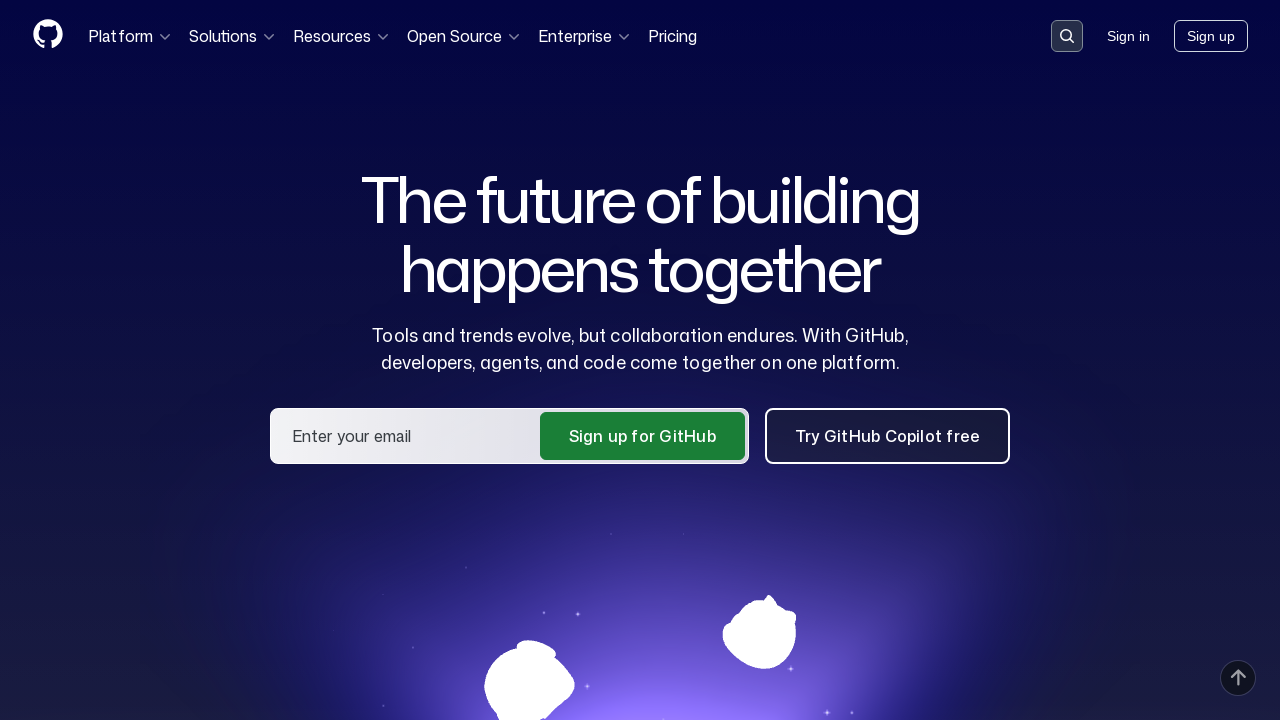

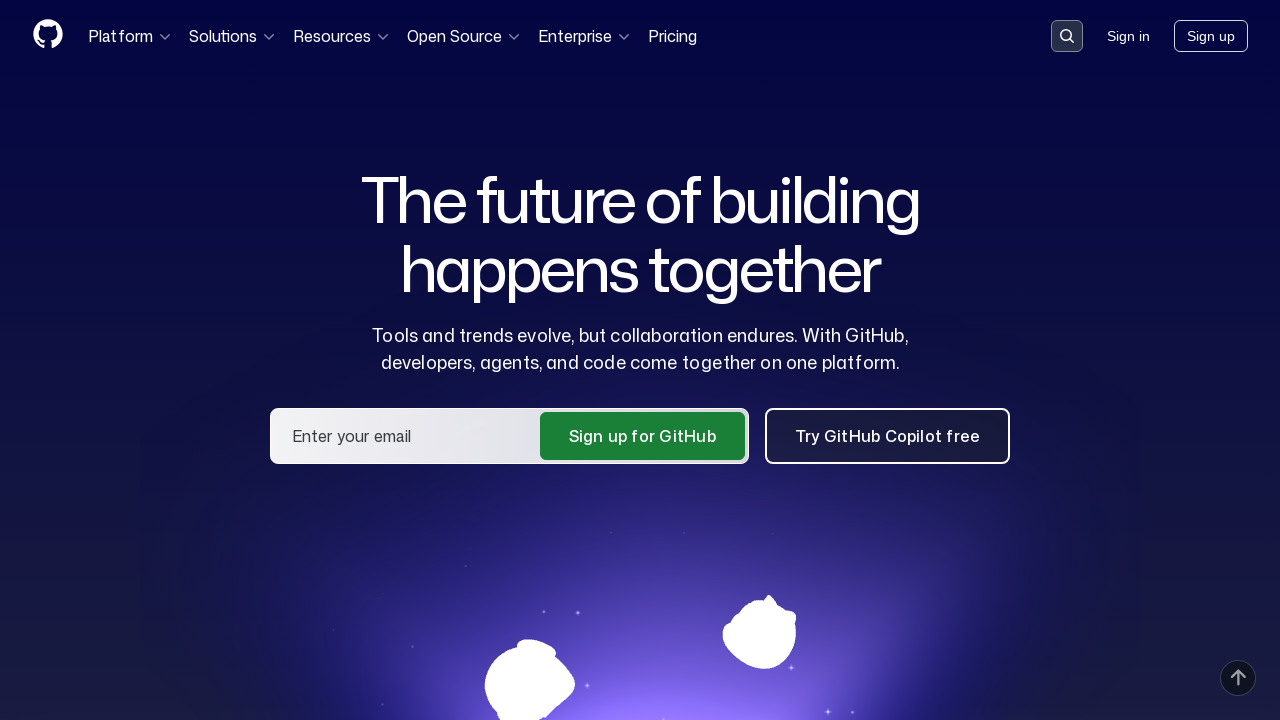